Tests the quick amount selection buttons (hotspots) by clicking each preset amount option and verifying the total amount updates correctly.

Starting URL: https://next.privat24.ua/mobile

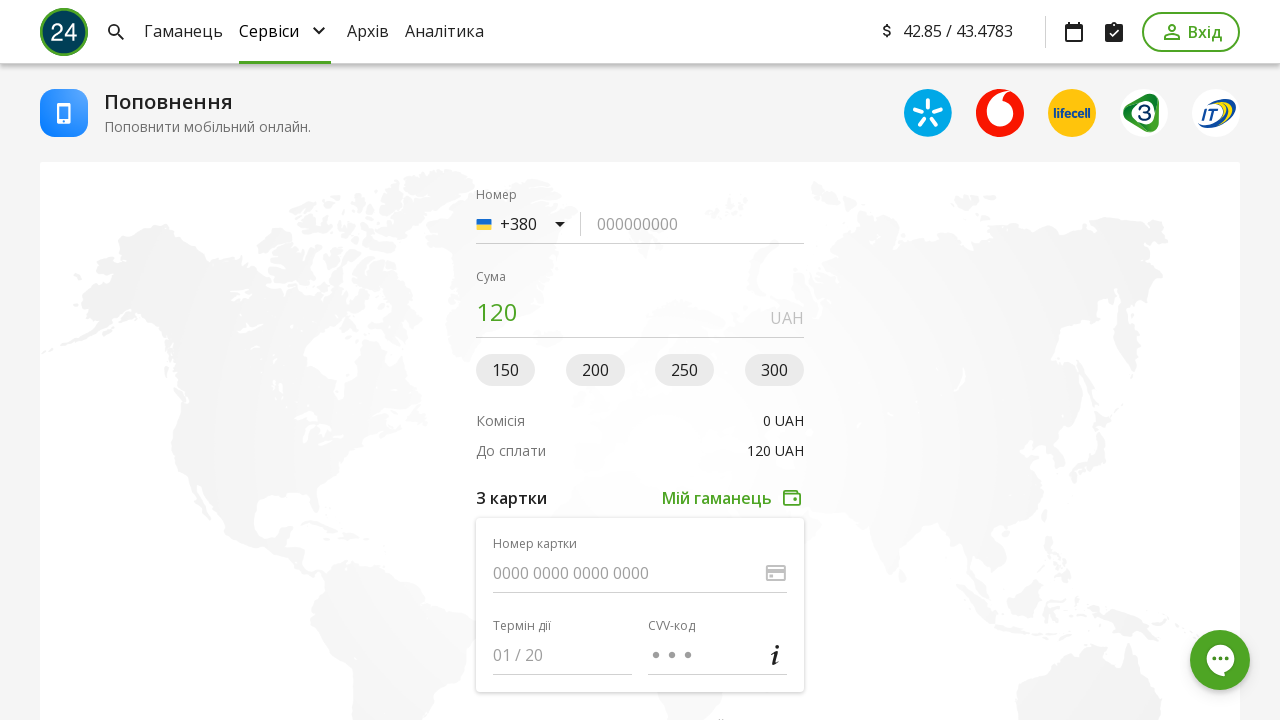

Clicked first amount hotspot (50 UAH) at (506, 370) on (//button[@data-qa-node='amount-hot-spot'])[1]
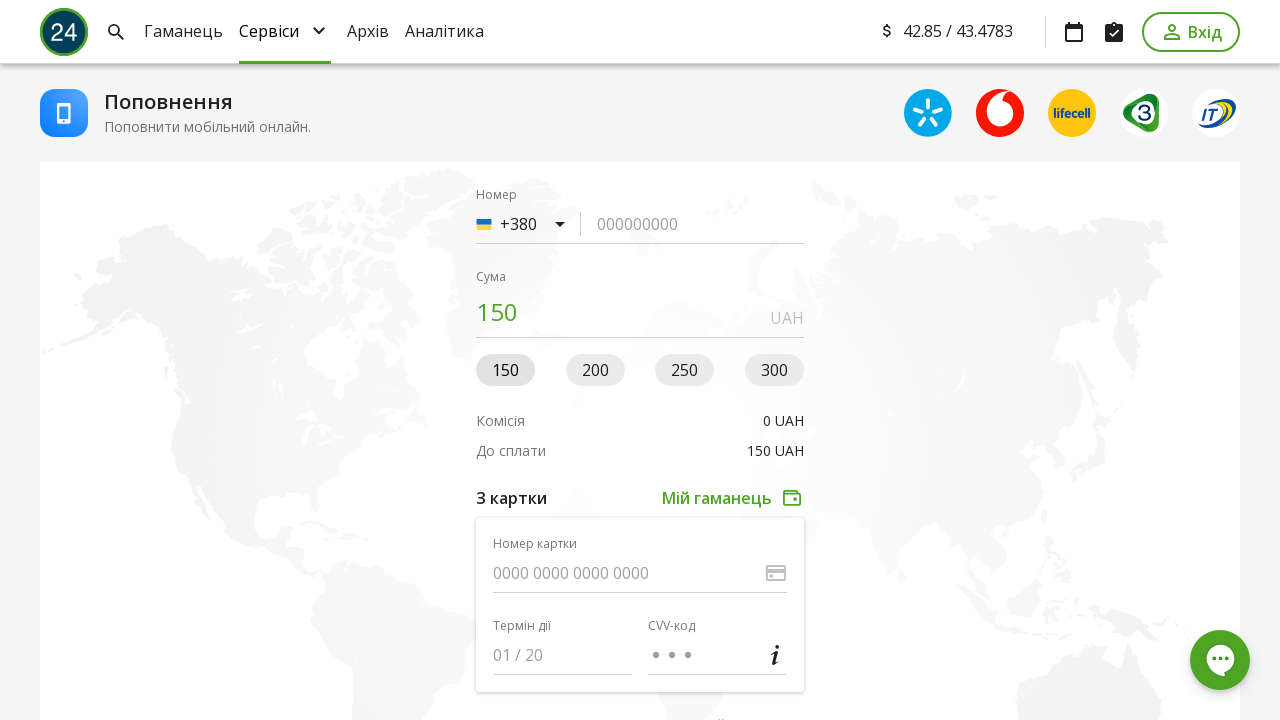

Total amount element loaded
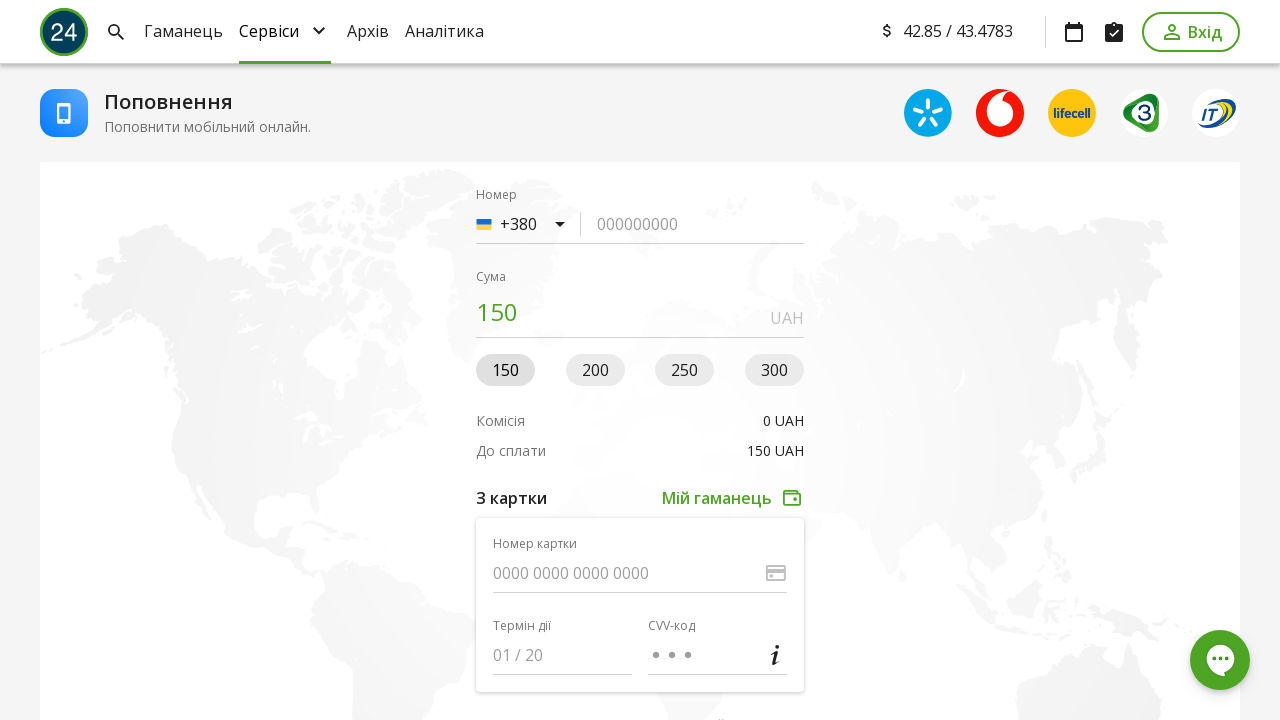

Clicked second amount hotspot (100 UAH) at (595, 370) on (//button[@data-qa-node='amount-hot-spot'])[2]
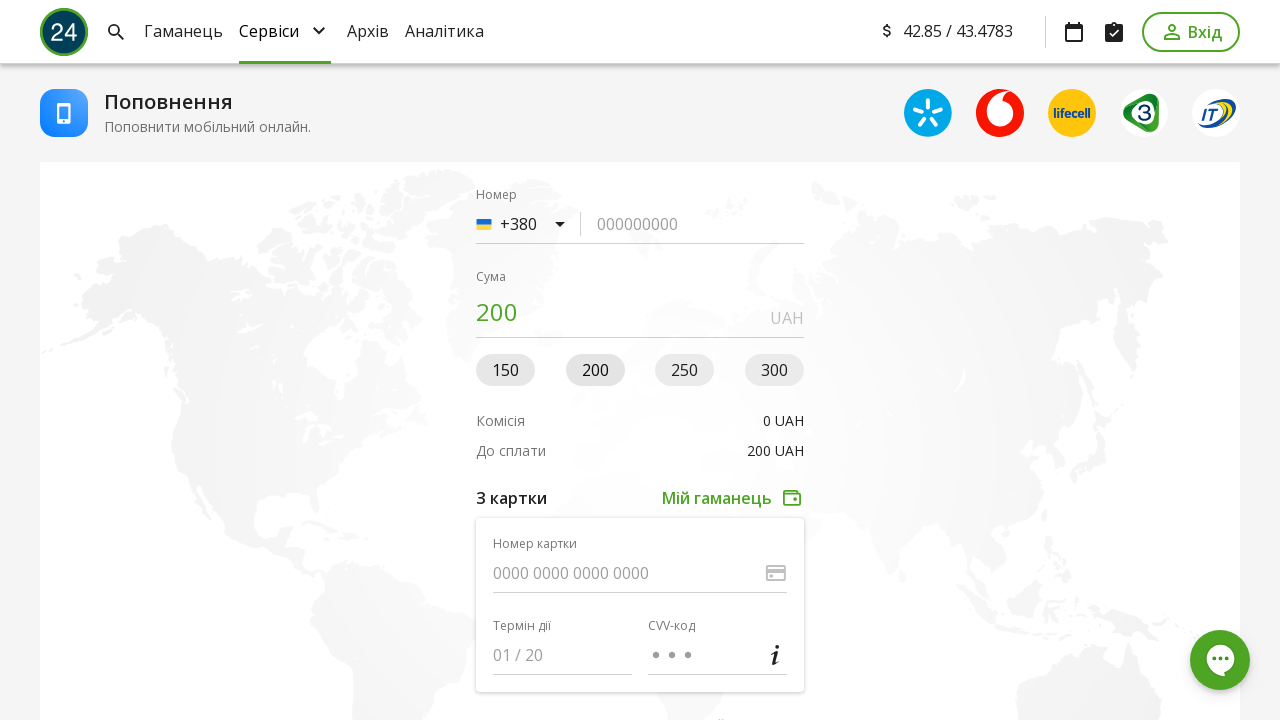

Clicked third amount hotspot (150 UAH) at (685, 370) on (//button[@data-qa-node='amount-hot-spot'])[3]
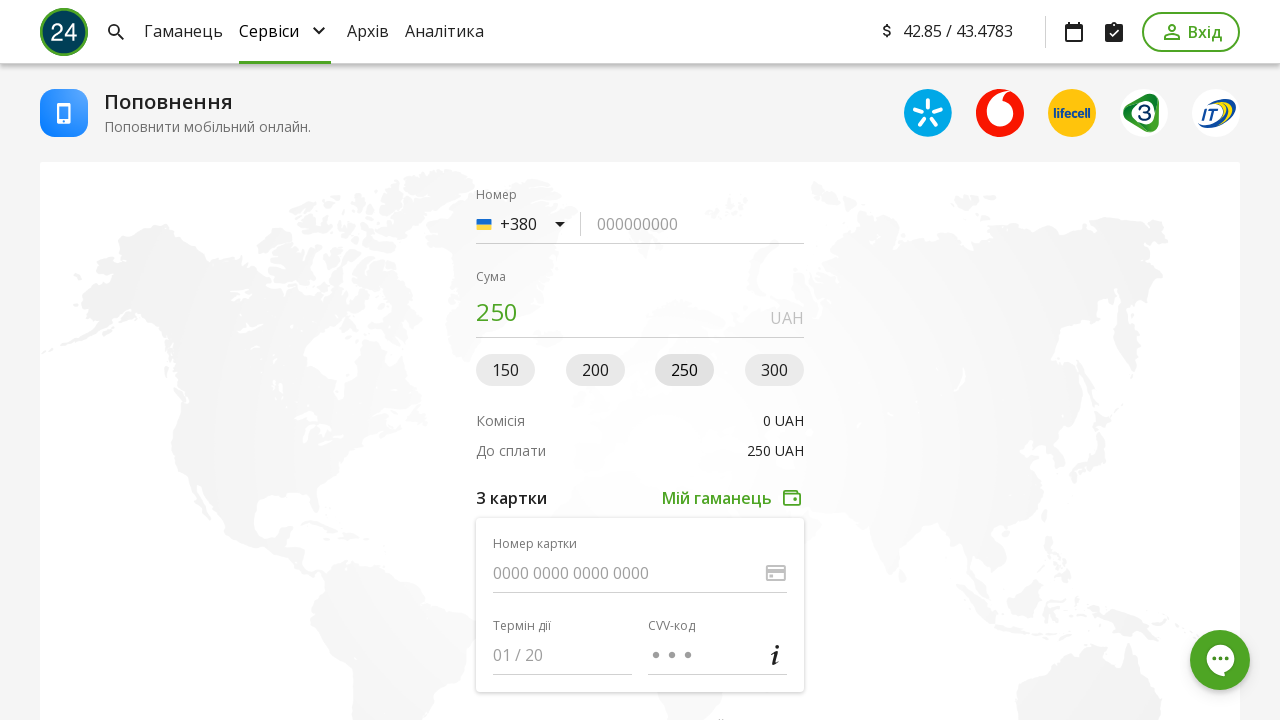

Clicked fourth amount hotspot (200 UAH) at (774, 370) on (//button[@data-qa-node='amount-hot-spot'])[4]
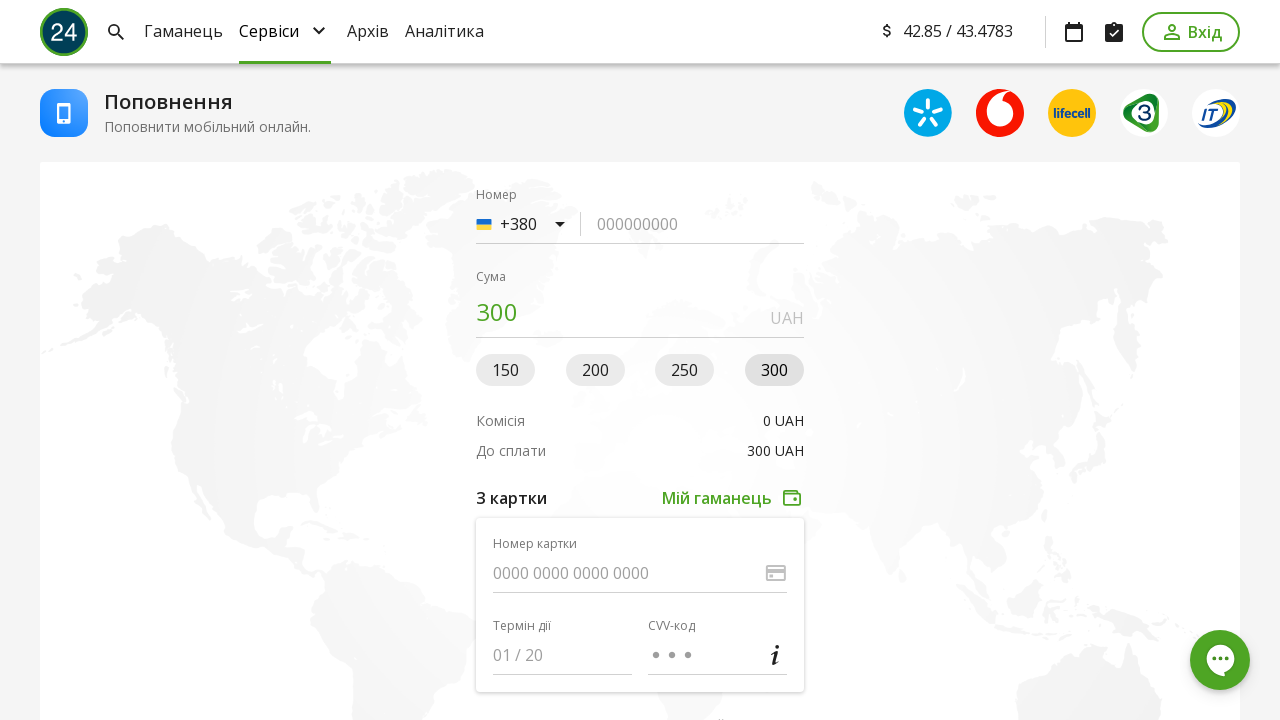

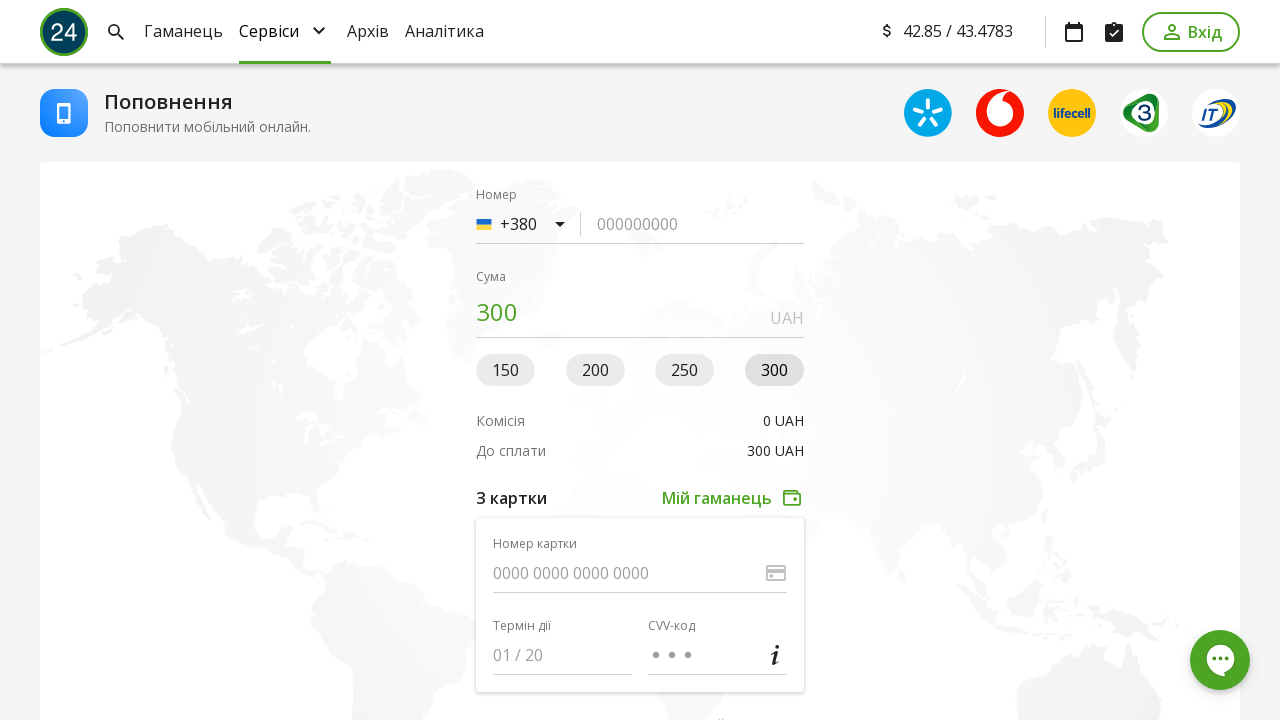